Tests that saved changes to employee data persist when navigating away and back

Starting URL: https://devmountain-qa.github.io/employee-manager/1.2_Version/index.html

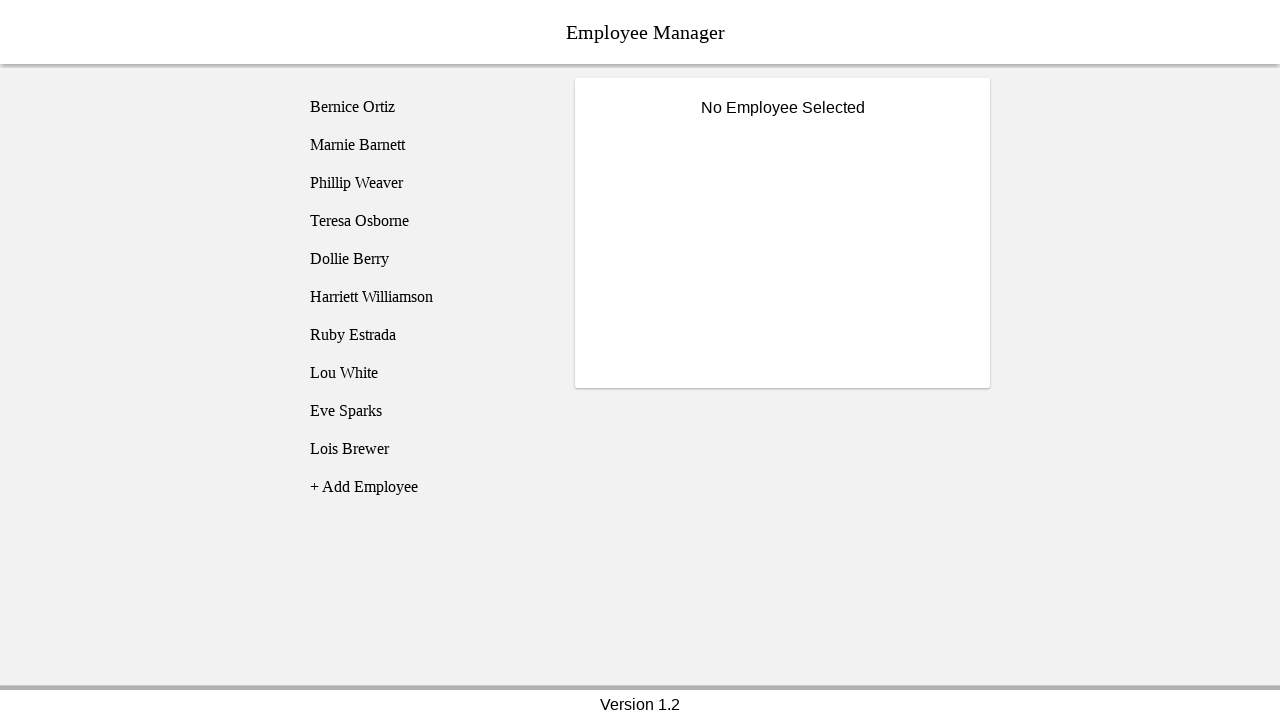

Clicked on Bernice Ortiz employee record at (425, 107) on [name="employee1"]
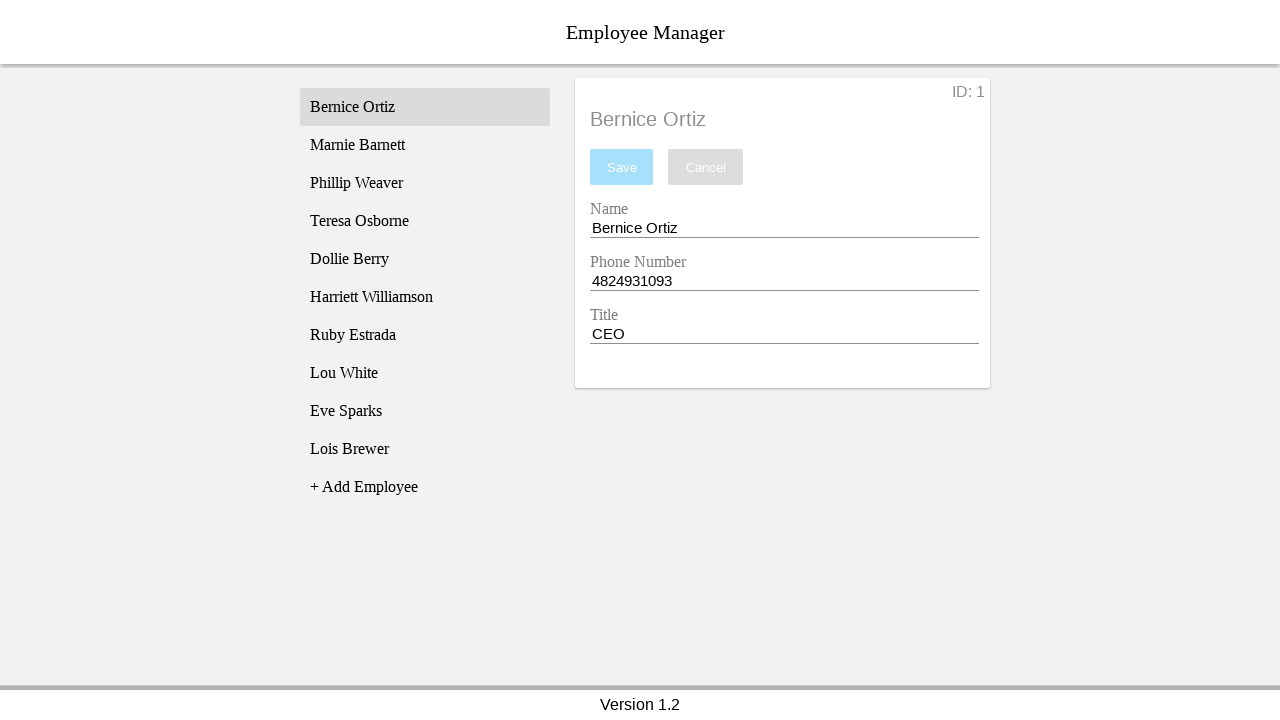

Name input field became visible
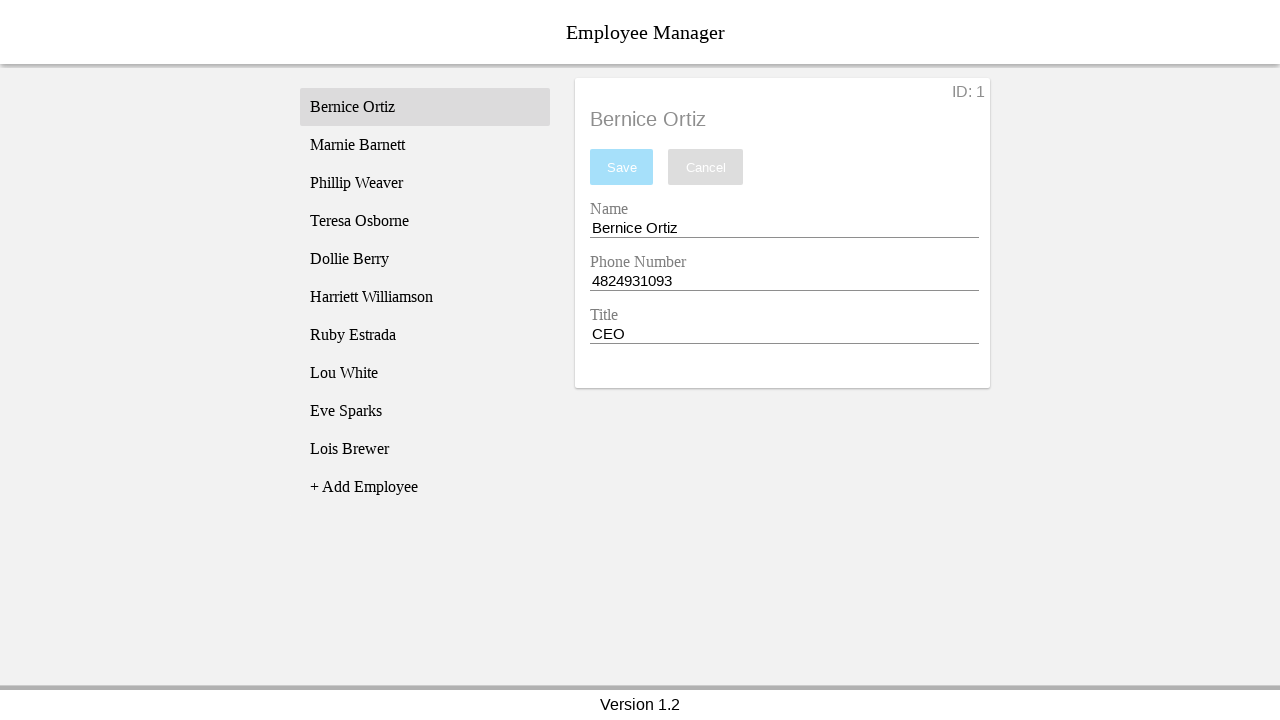

Filled name field with 'Test Name' on [name="nameEntry"]
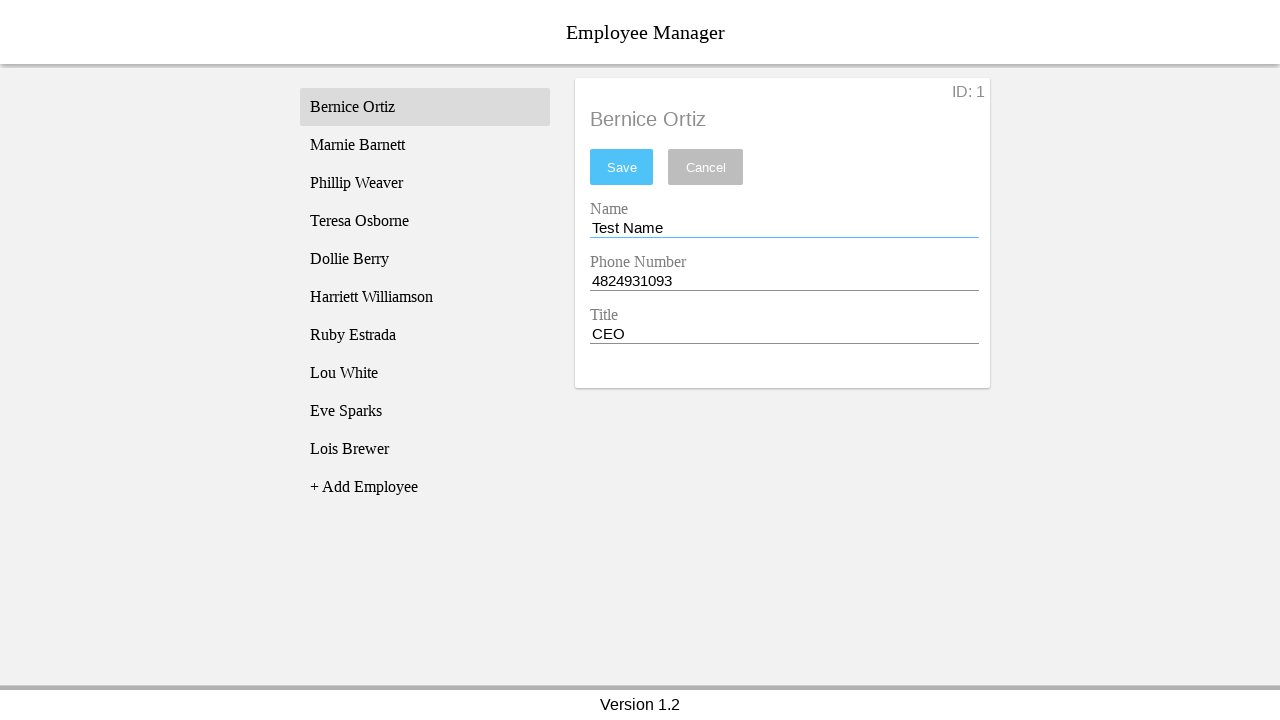

Clicked save button to save changes at (622, 167) on #saveBtn
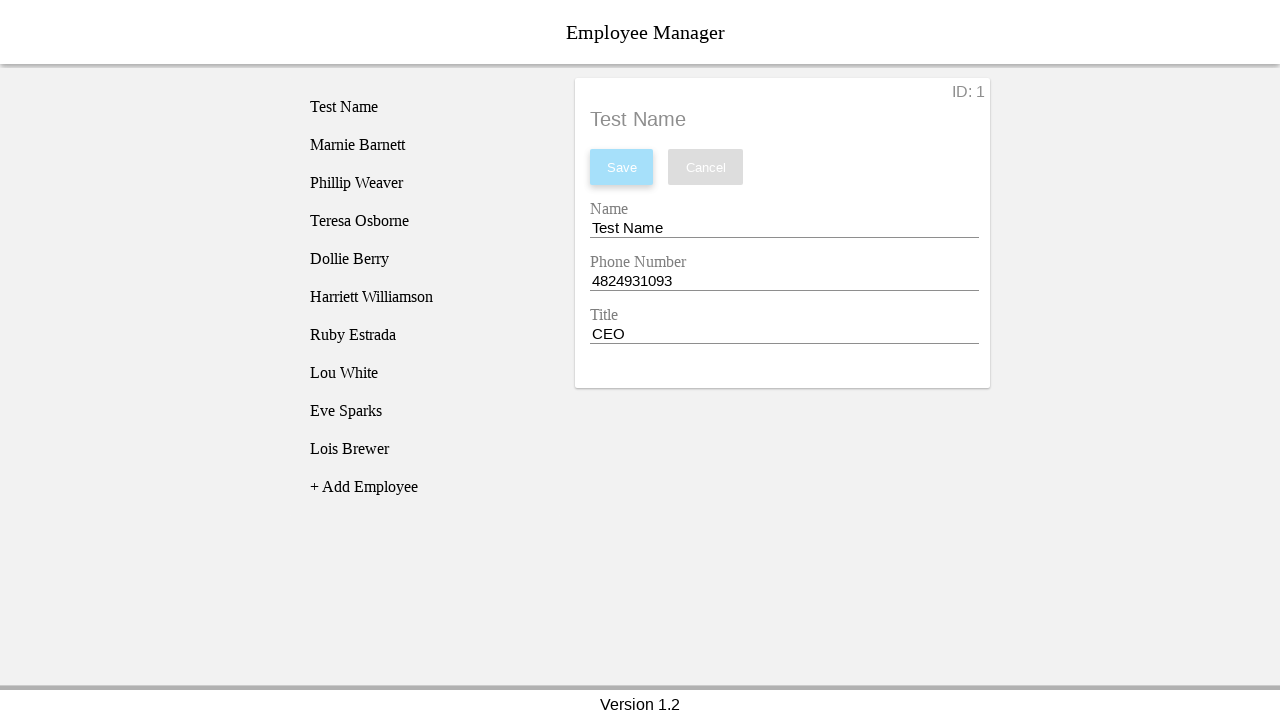

Clicked on Phillip Weaver employee record at (425, 183) on [name="employee3"]
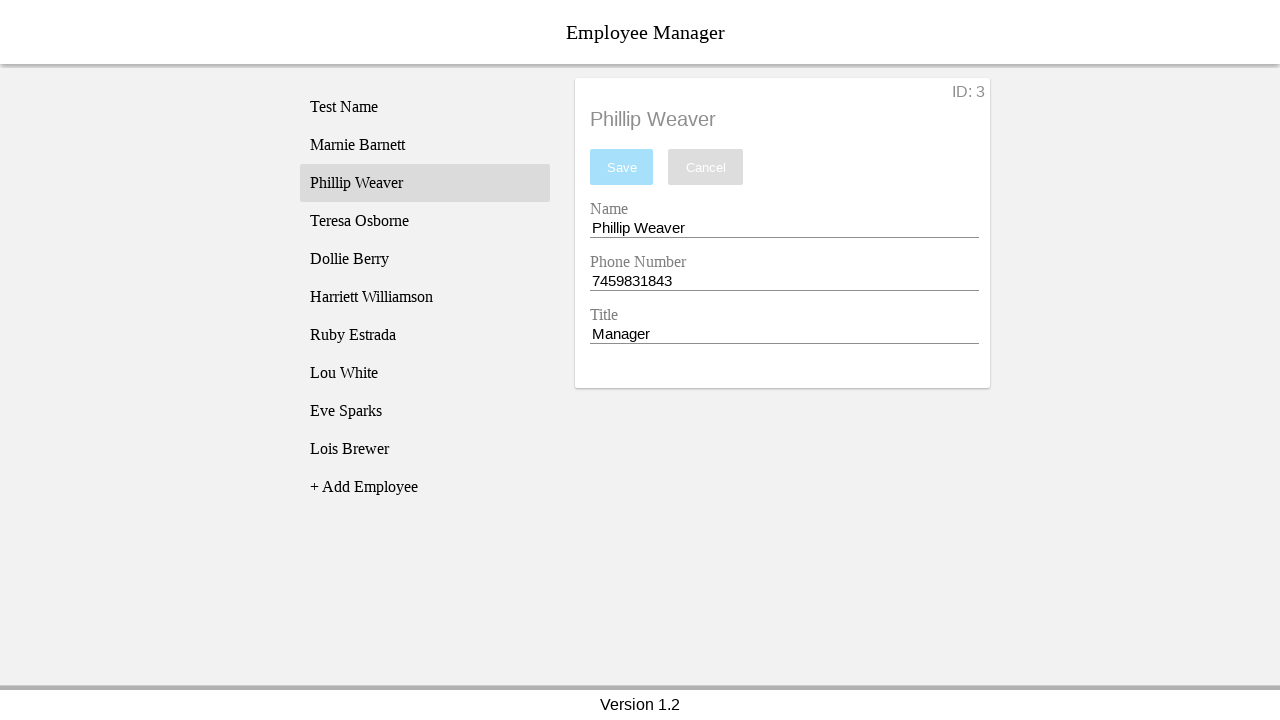

Phillip Weaver's employee data loaded
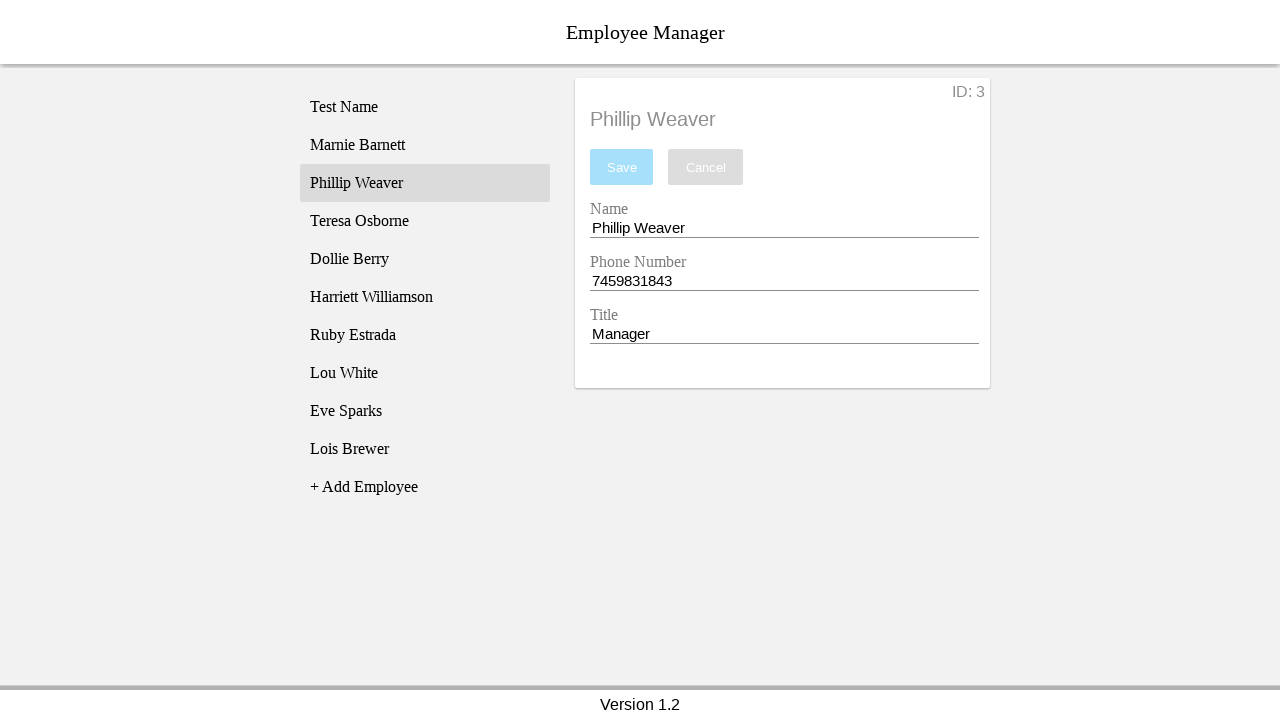

Clicked back on Bernice Ortiz employee record at (425, 107) on [name="employee1"]
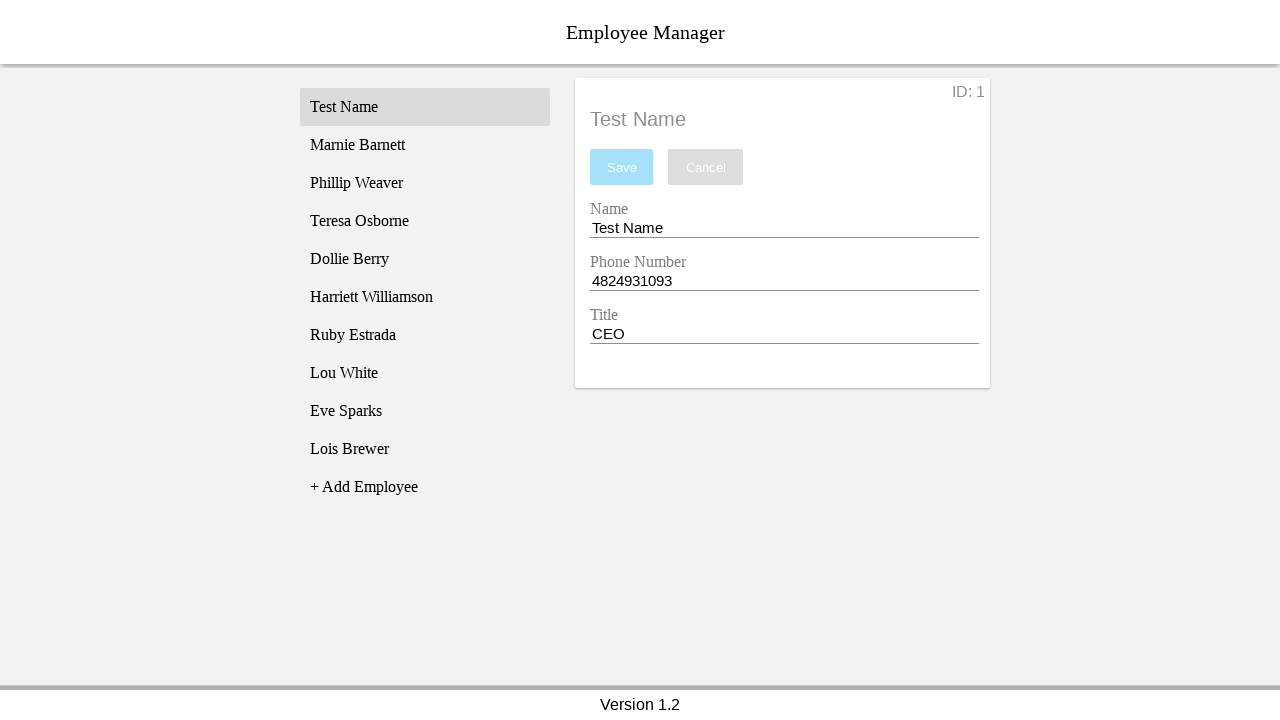

Retrieved name value from field: 'Test Name'
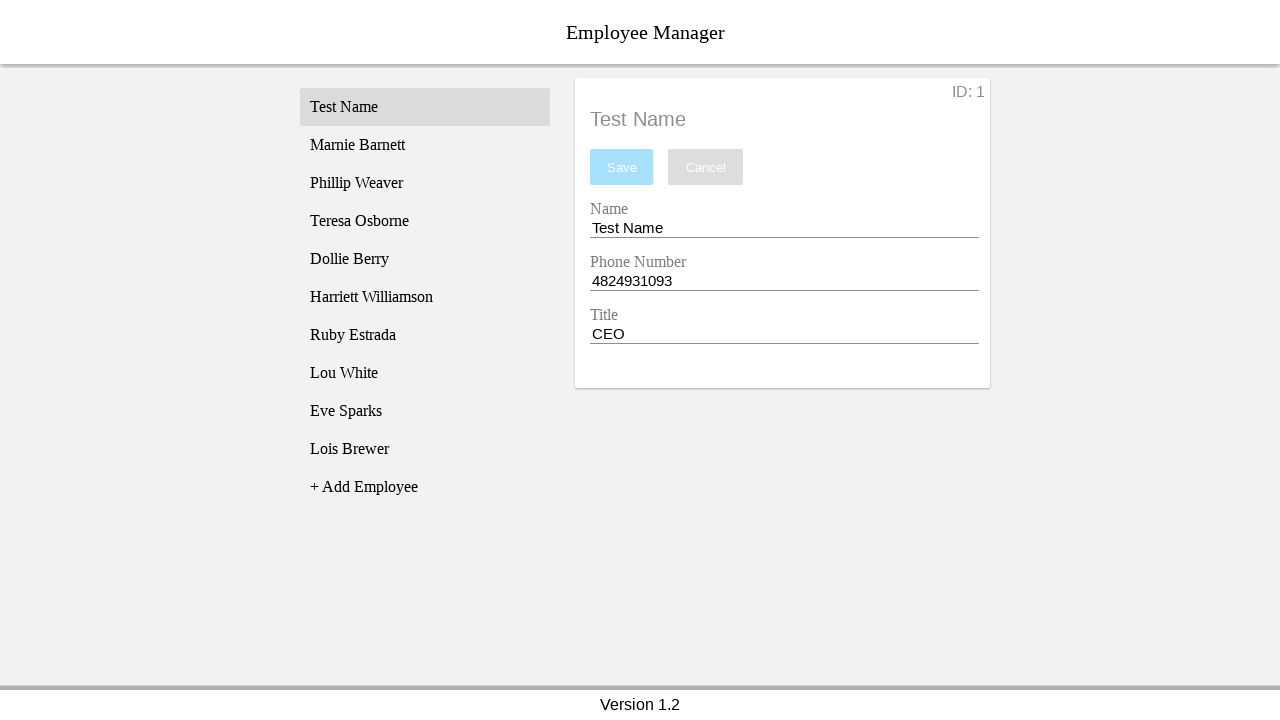

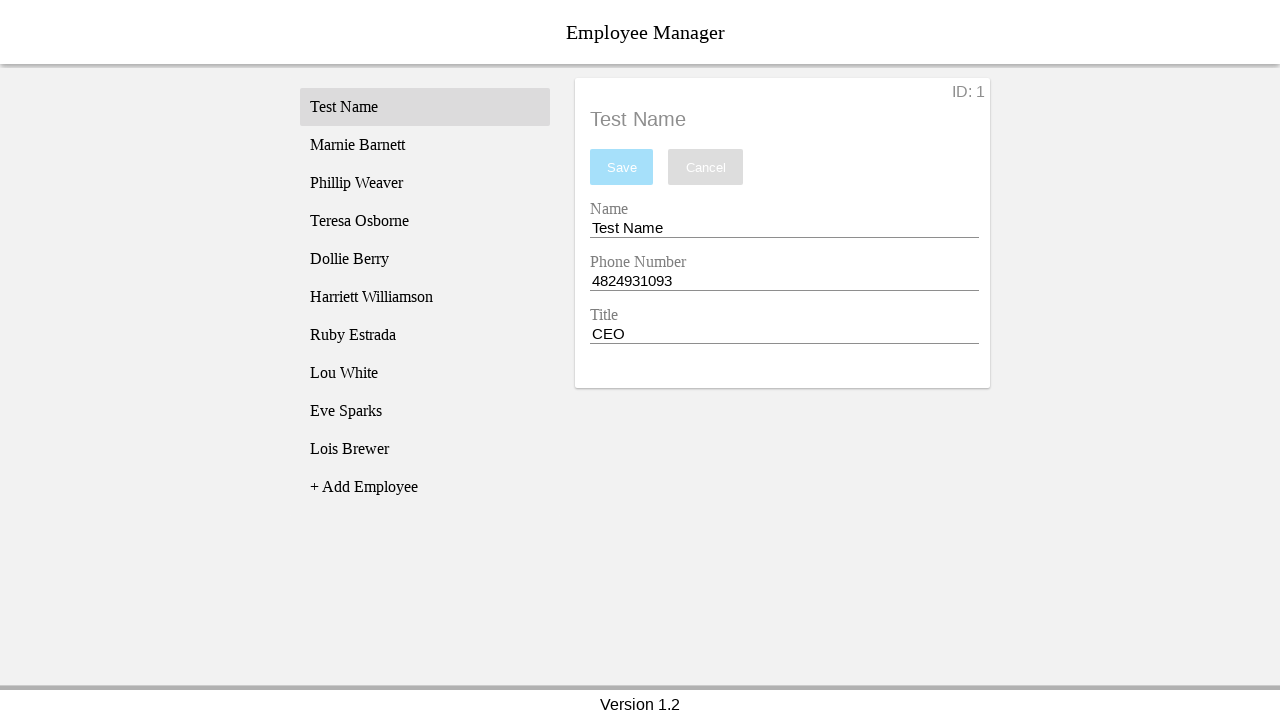